Tests dynamic element loading by clicking a button and waiting for a paragraph element to appear, then verifying its text content.

Starting URL: https://testeroprogramowania.github.io/selenium/wait2.html

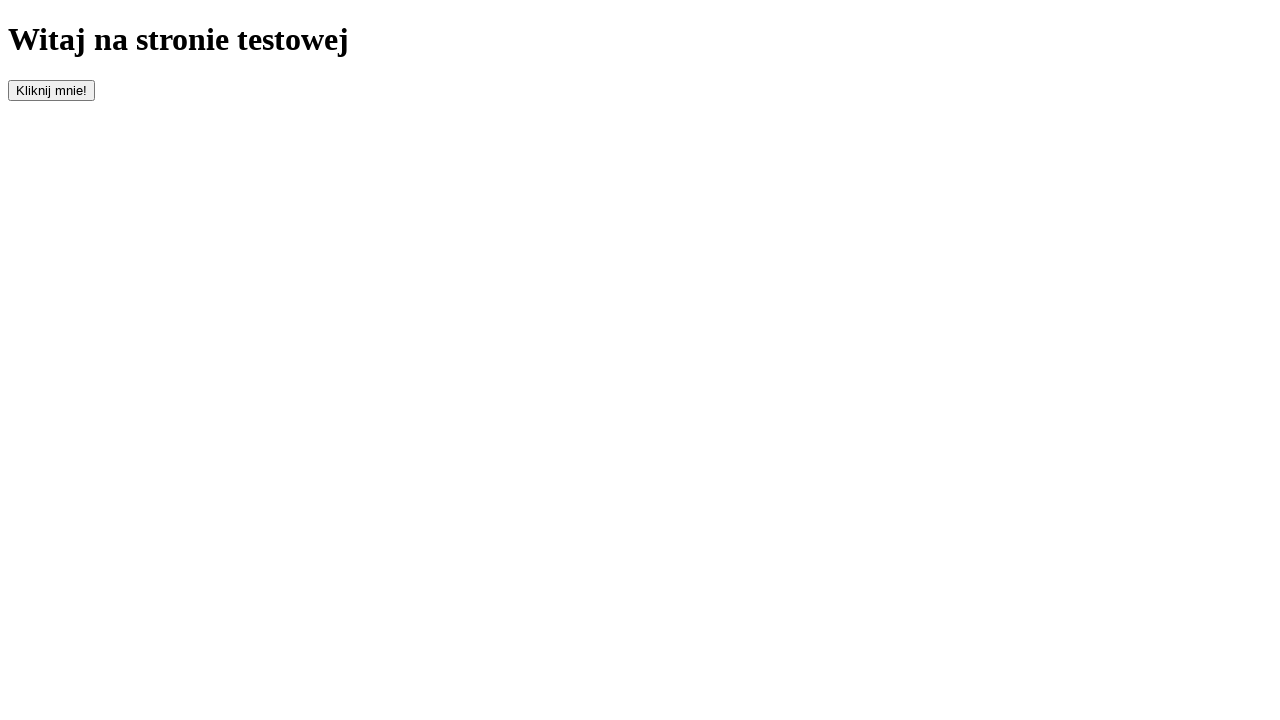

Clicked button with id 'clickOnMe' to trigger dynamic element loading at (52, 90) on #clickOnMe
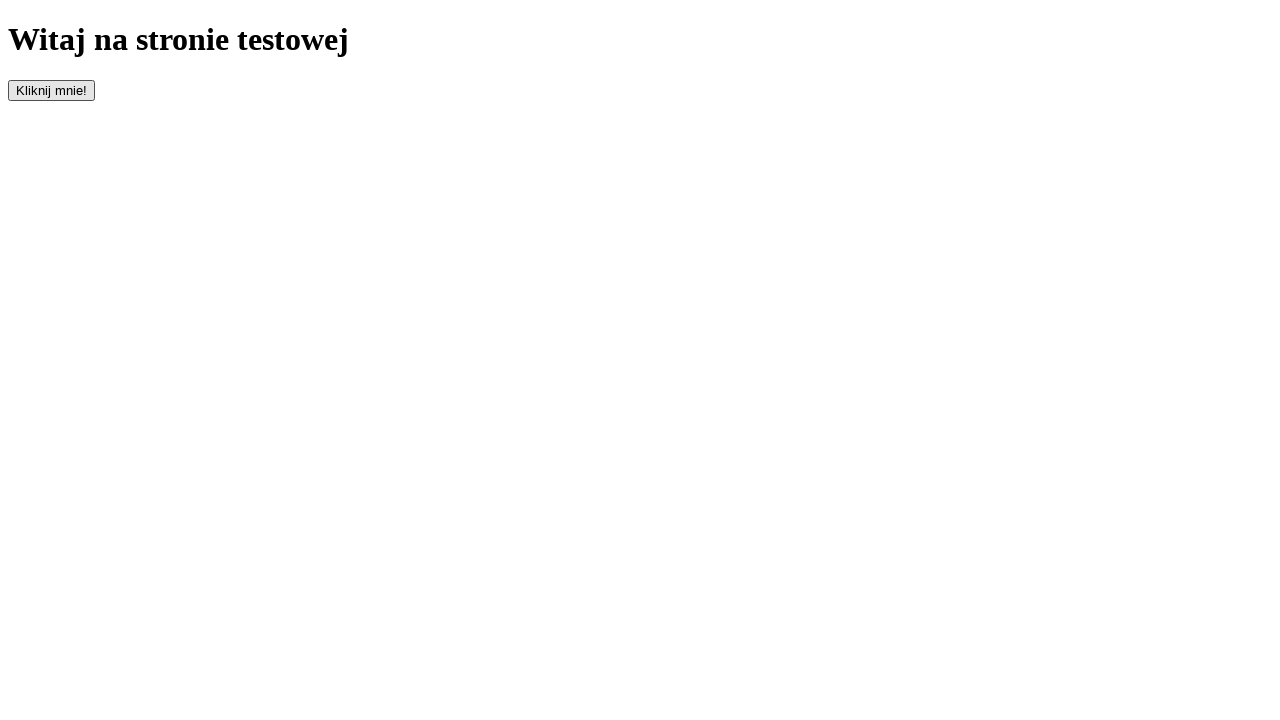

Waited for paragraph element to appear
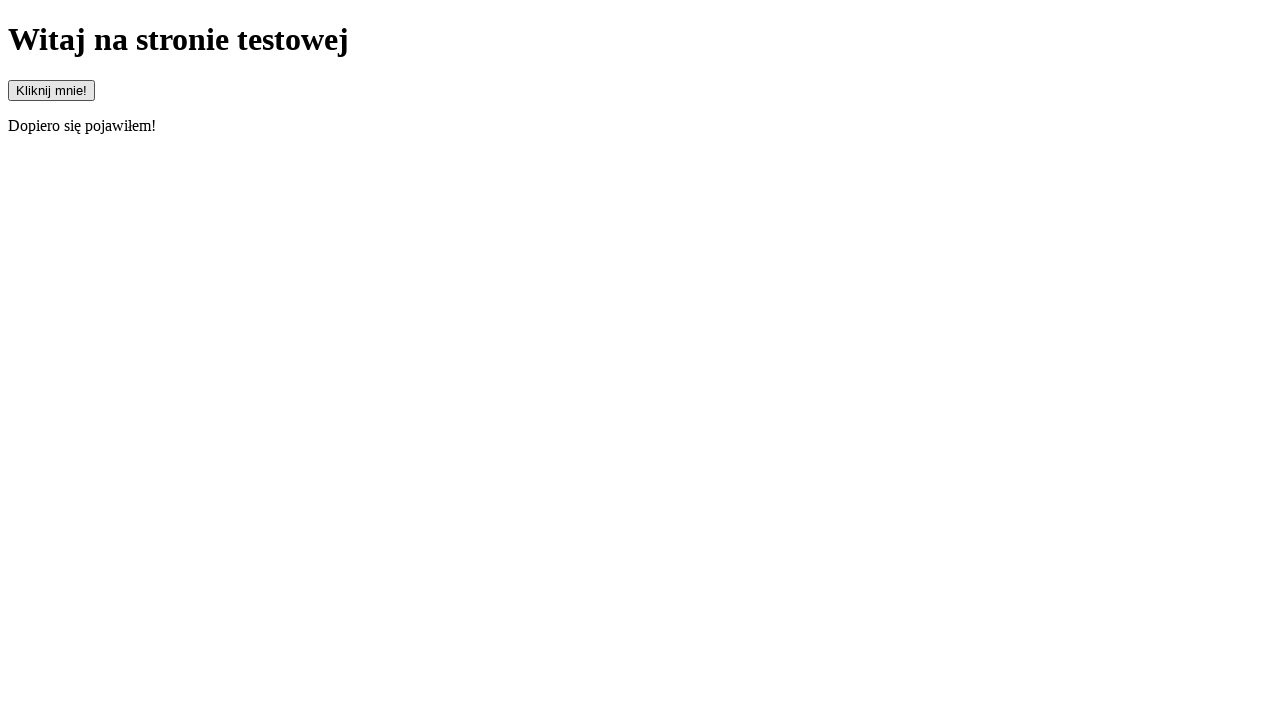

Retrieved paragraph text content
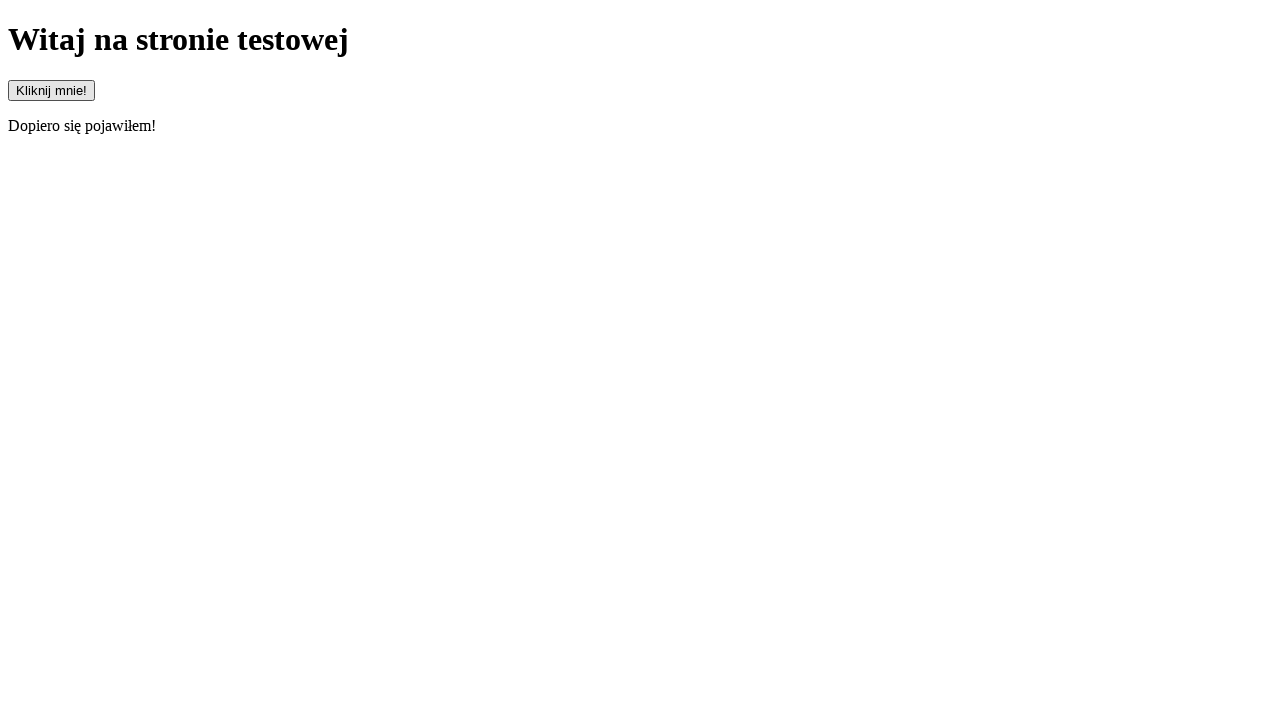

Verified paragraph text equals 'Dopiero się pojawiłem!'
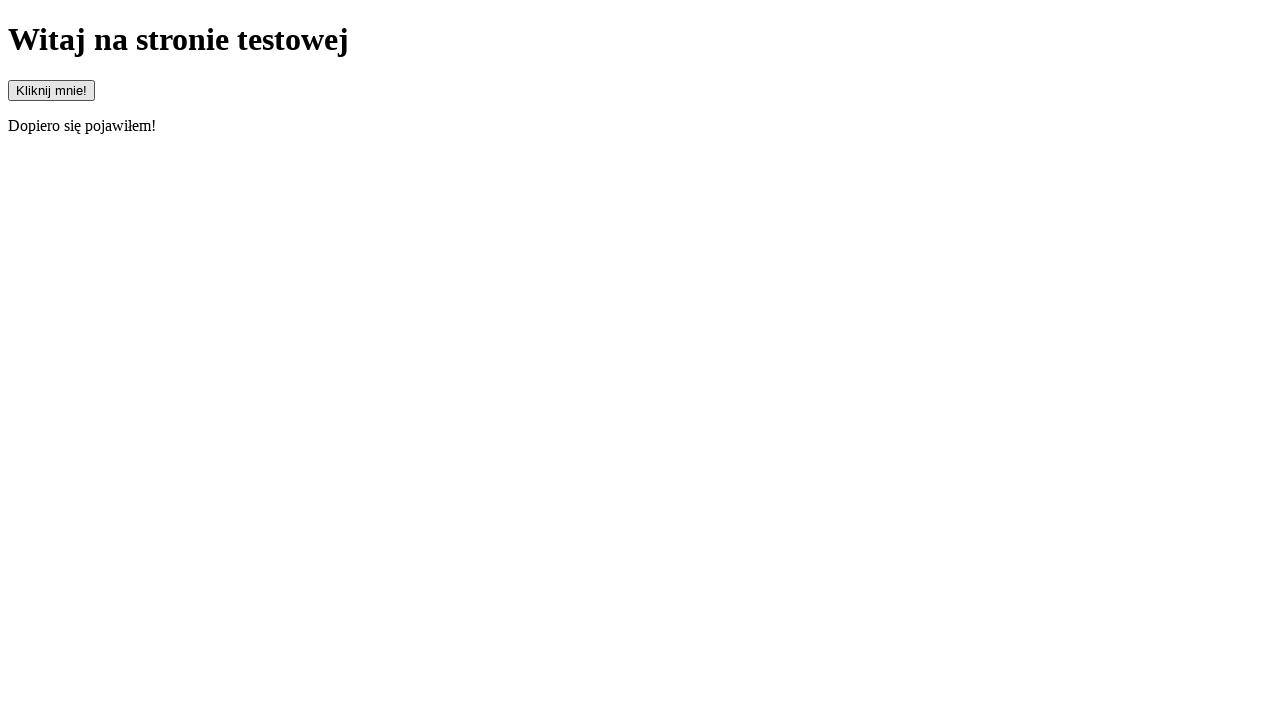

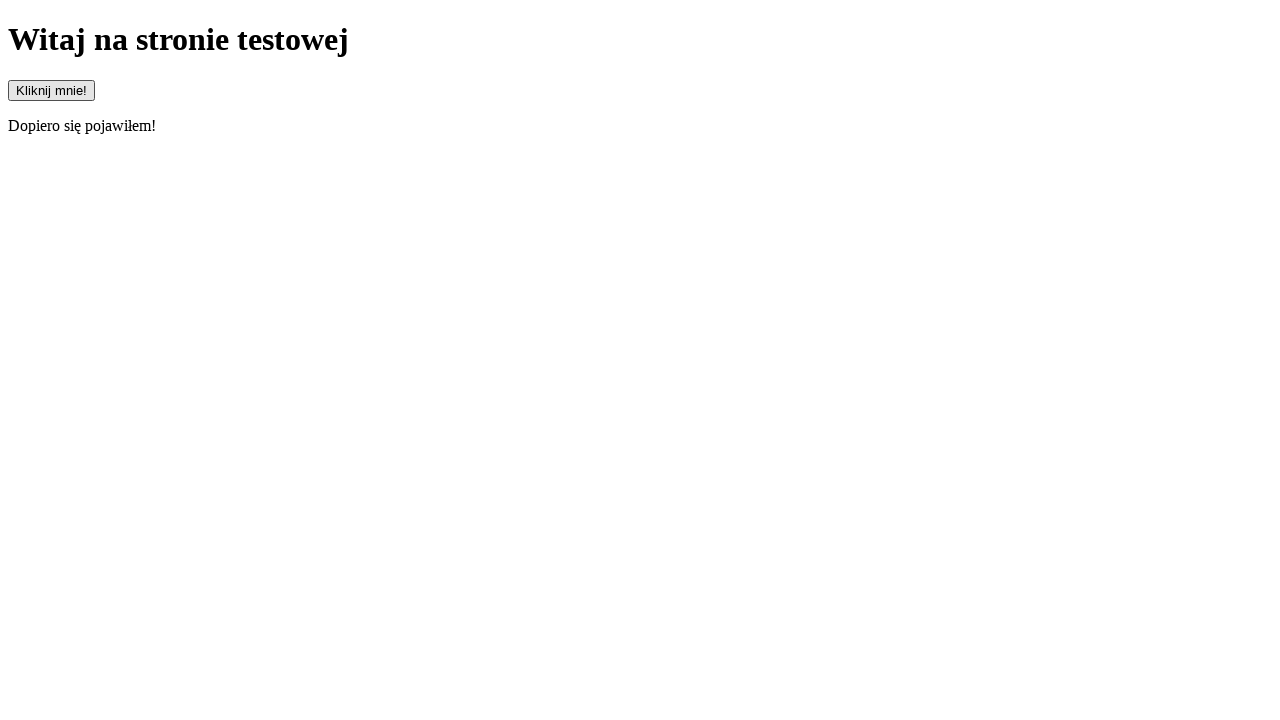